Tests drag and drop functionality on jQuery UI demo page by dragging an element and dropping it onto a target area

Starting URL: http://jqueryui.com/droppable/

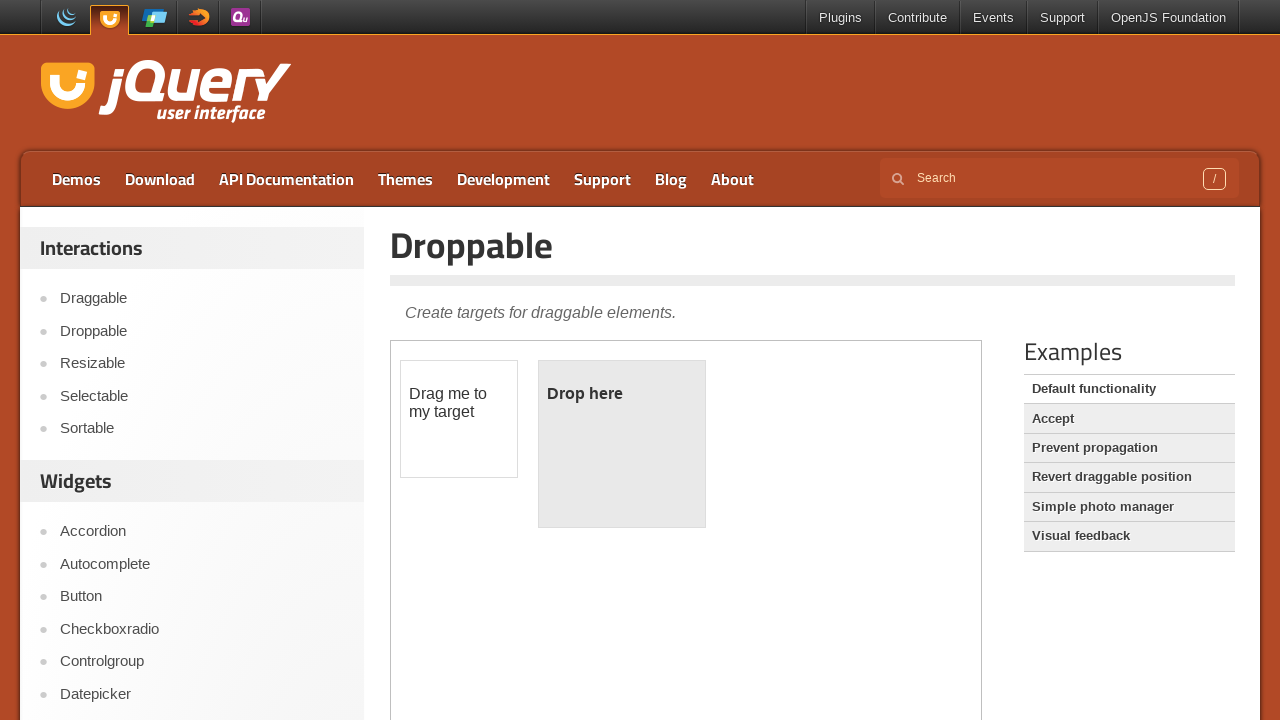

Located the demo iframe on jQuery UI droppable page
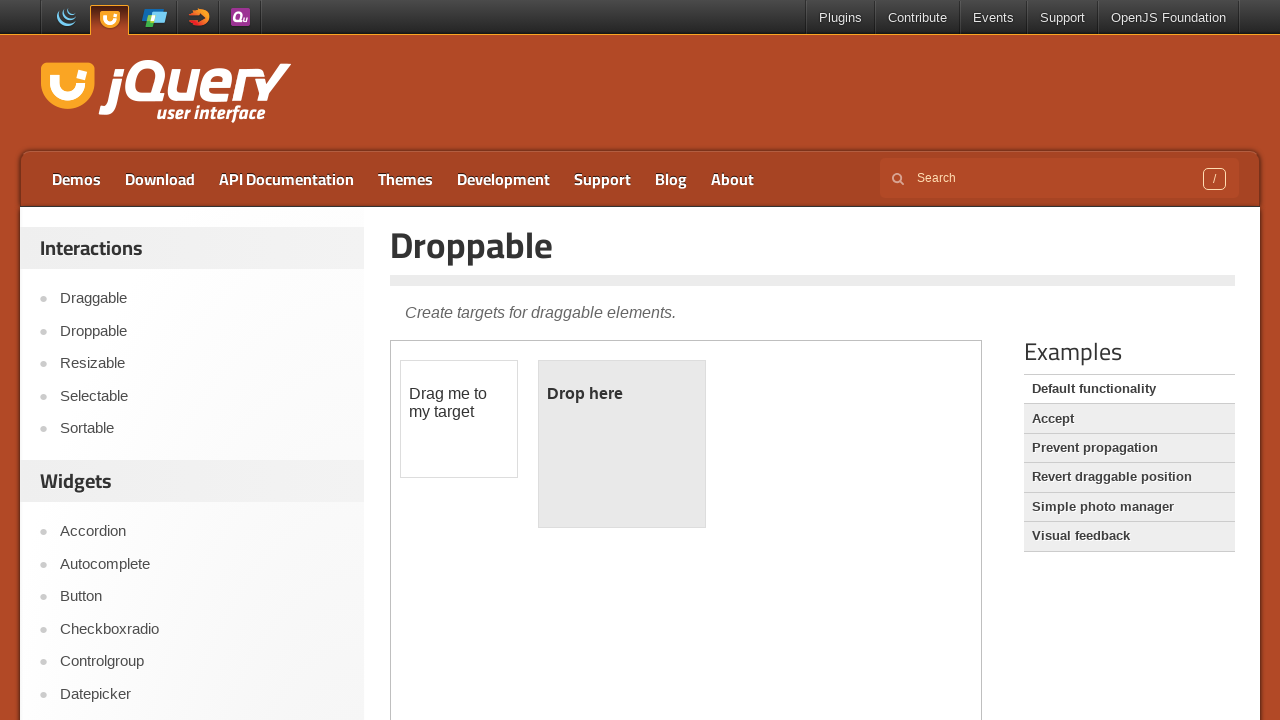

Located the draggable element within iframe
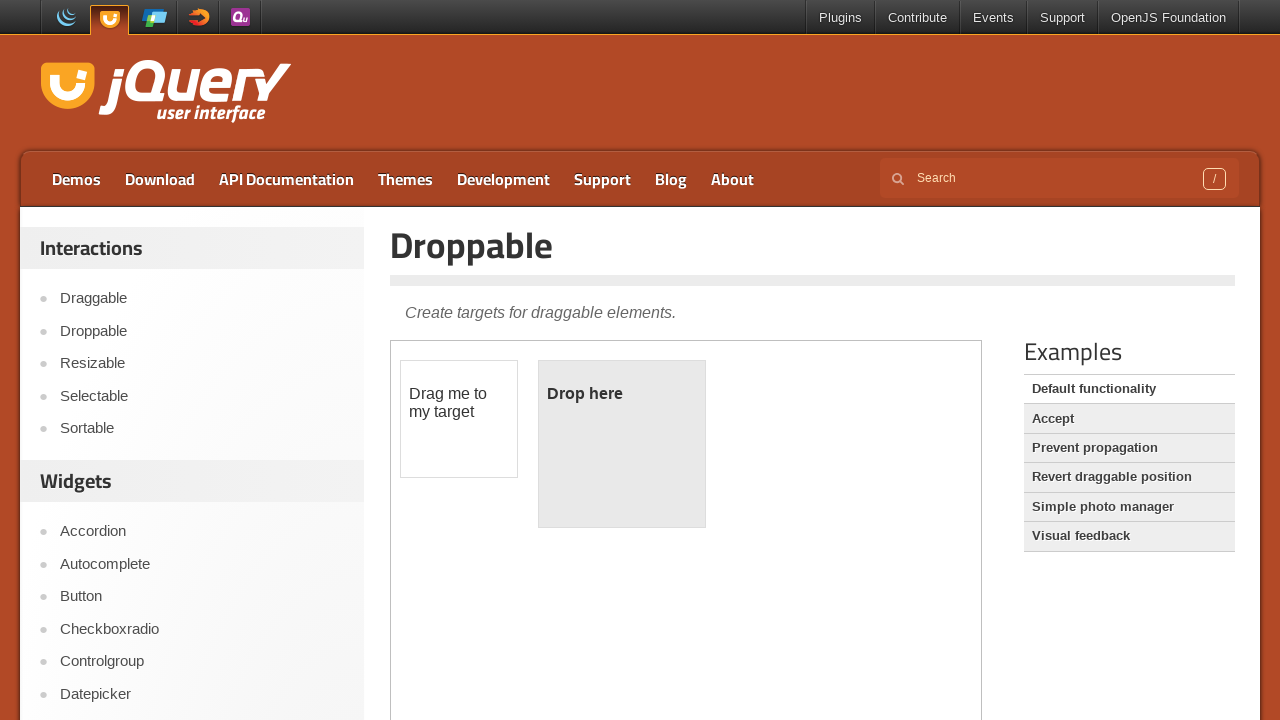

Located the droppable target element within iframe
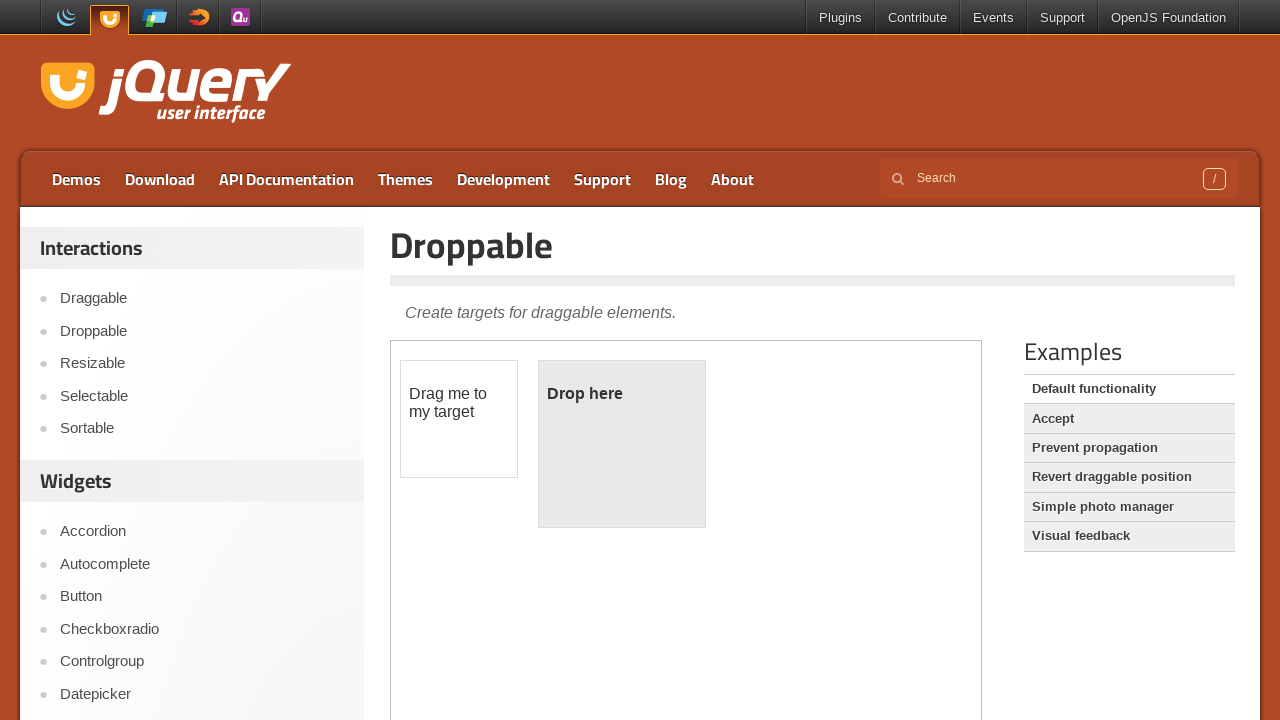

Successfully dragged element and dropped it onto target area at (622, 444)
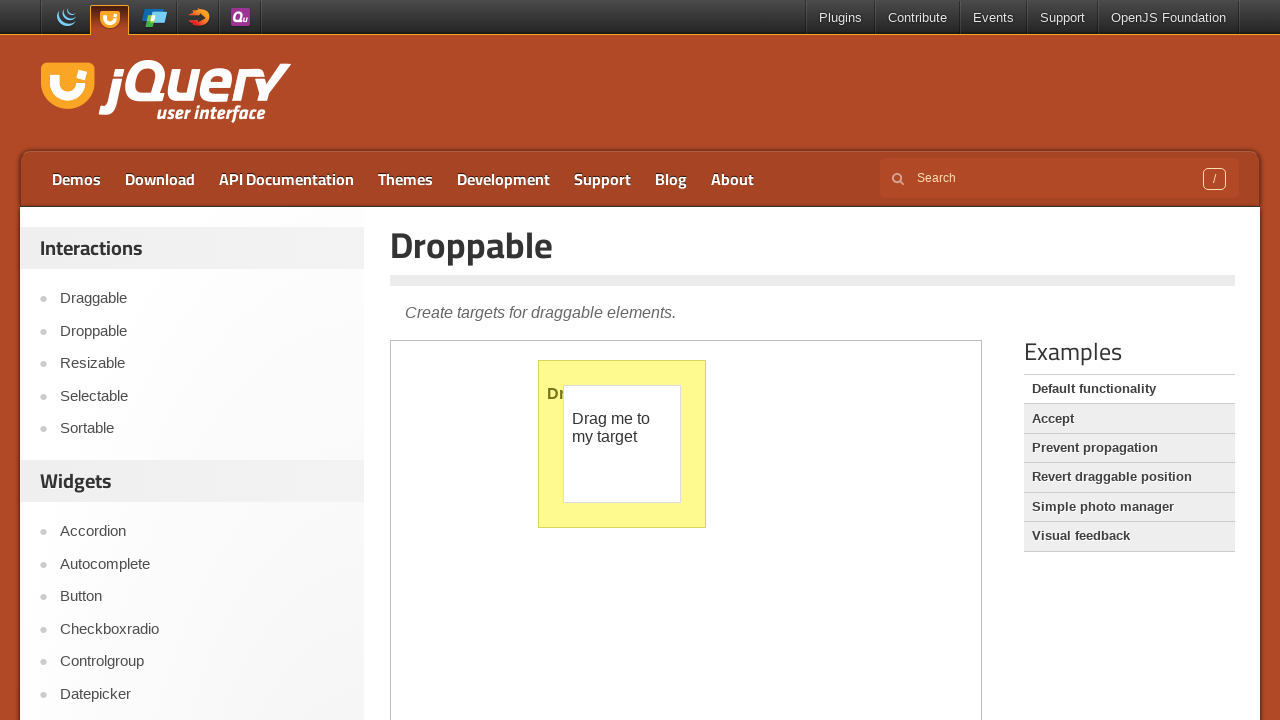

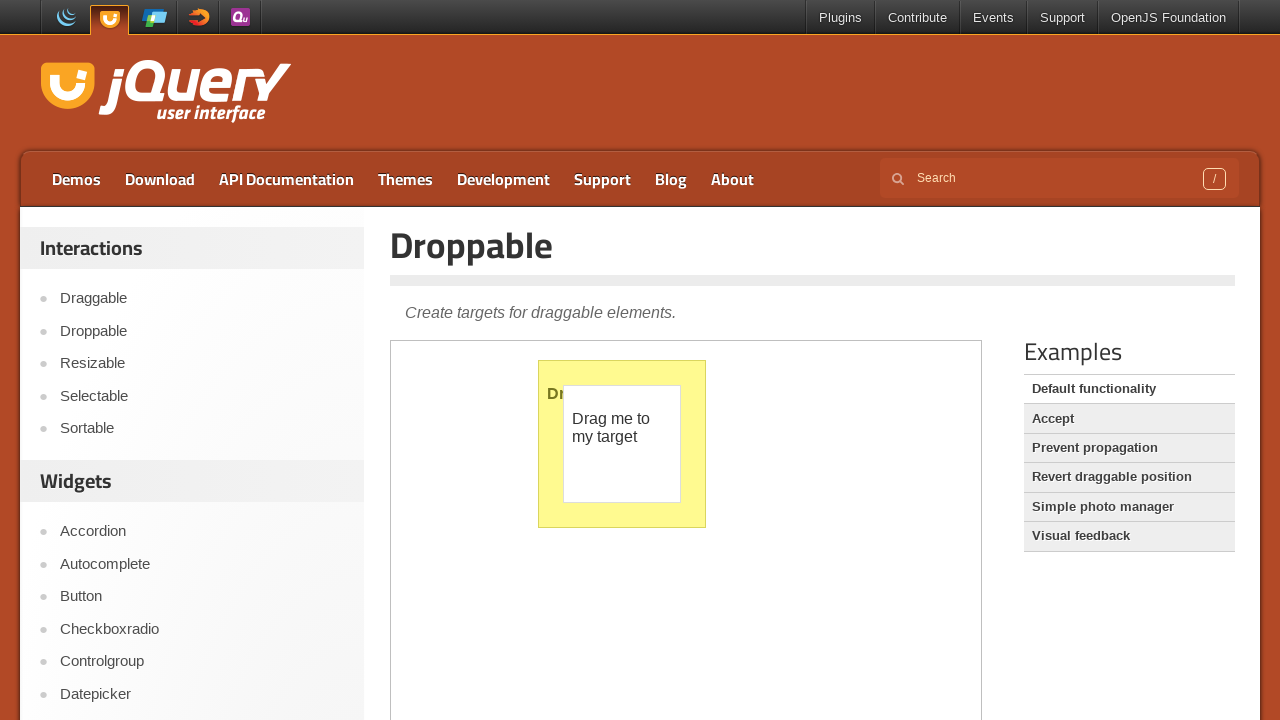